Navigates to CMS portal and clicks on the New User Registration button to access the registration page

Starting URL: https://portaldev.cms.gov/portal/

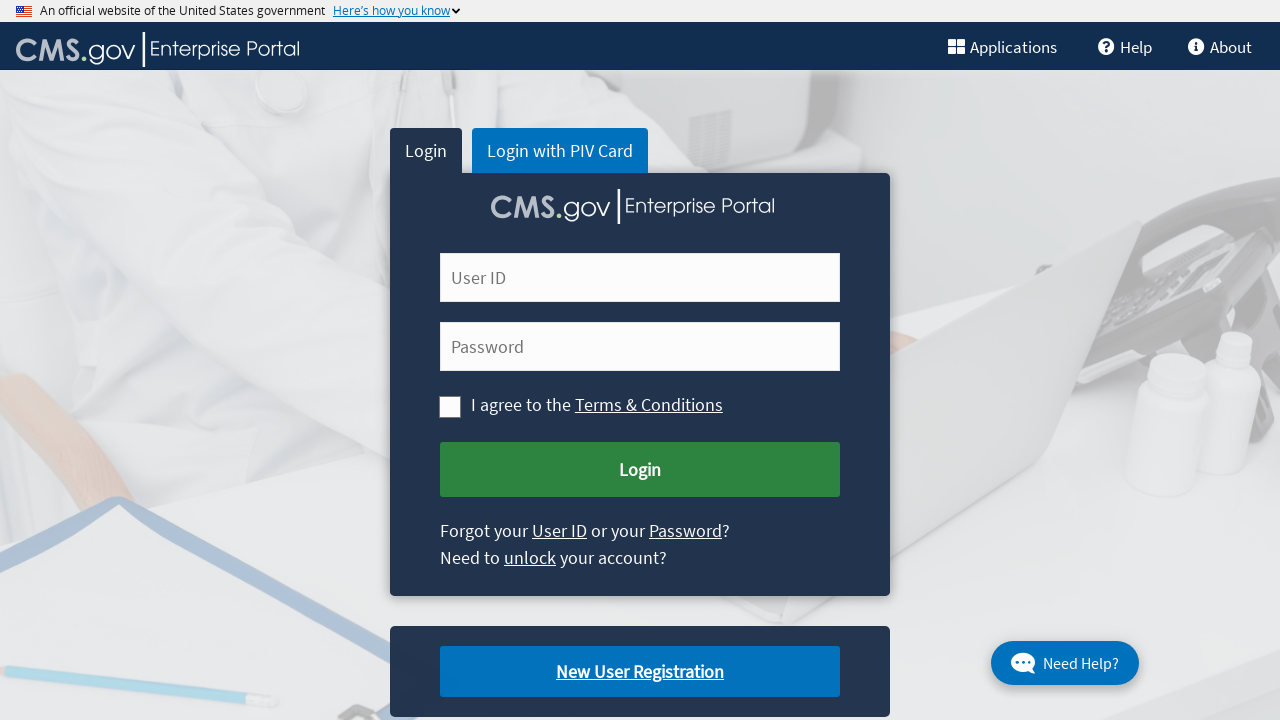

Clicked on New User Registration button at (640, 672) on xpath=//a[text()='New User Registration']
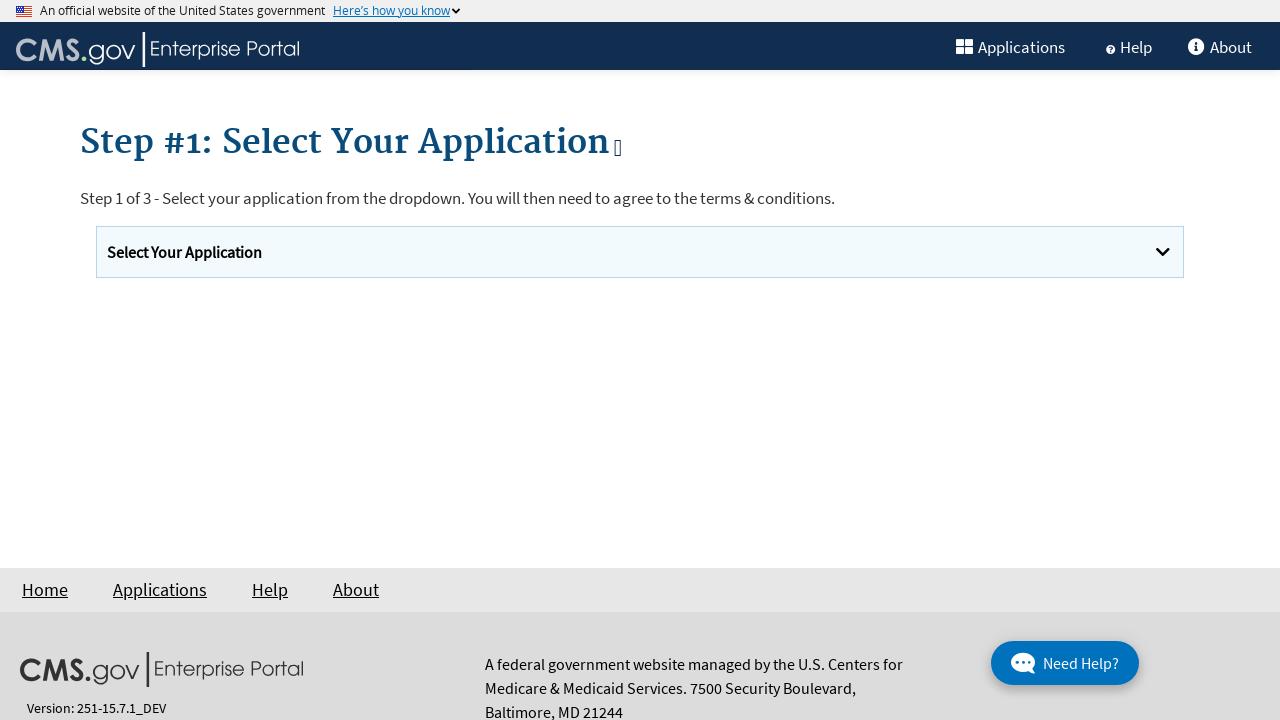

Waited for page to load and navigation to complete
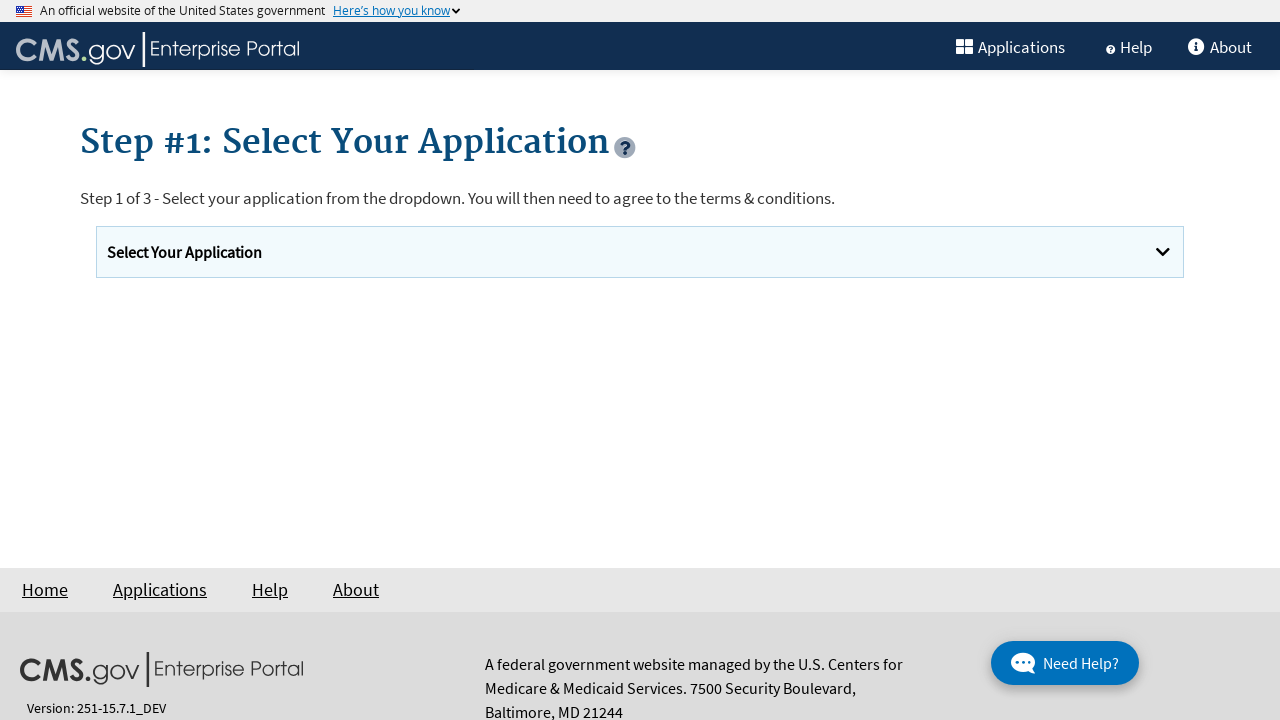

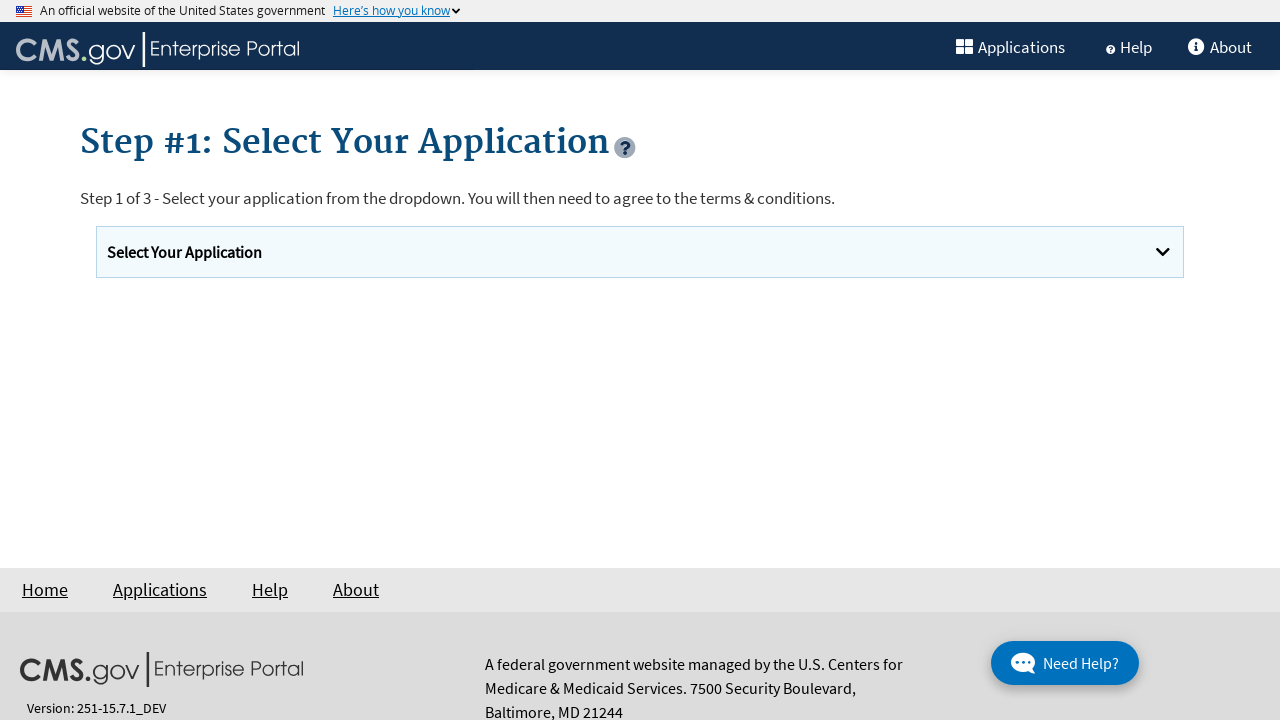